Tests dropdown selection functionality by selecting options using different methods (visible text, index, and value) and then submitting the form

Starting URL: https://cloudgensoftech.in/Program4_DropdownSelection.html

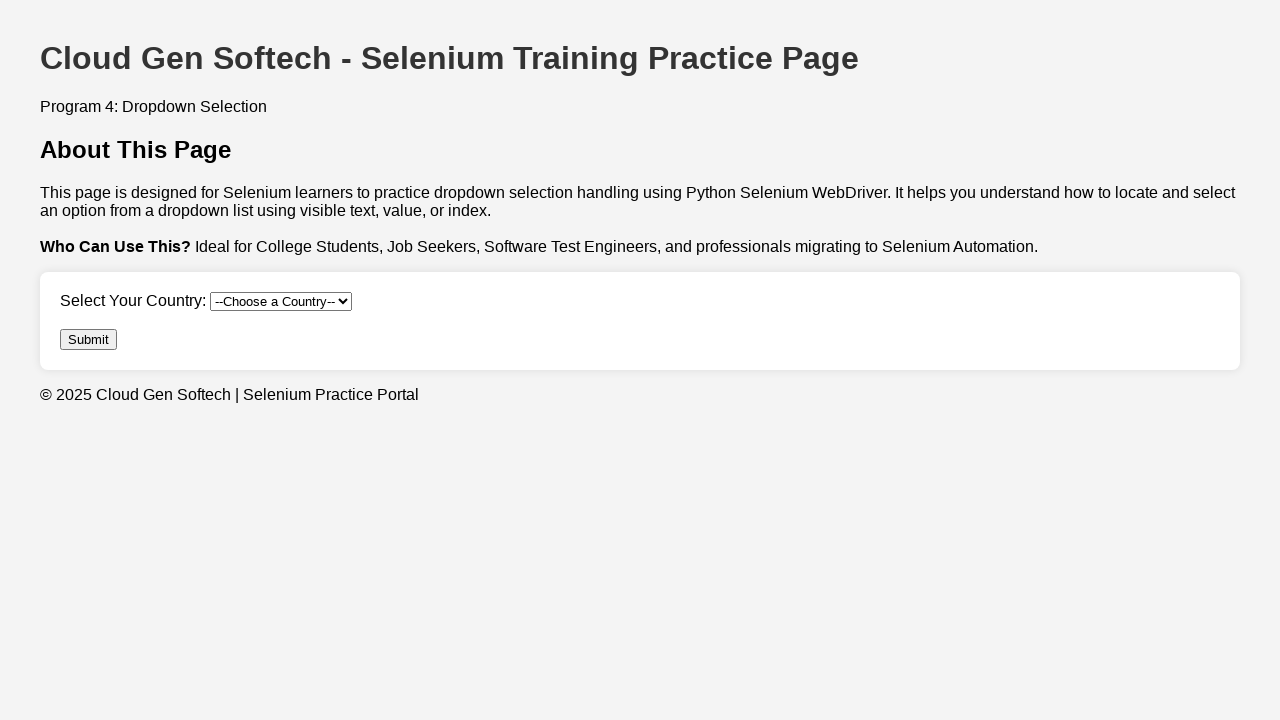

Navigated to dropdown selection test page
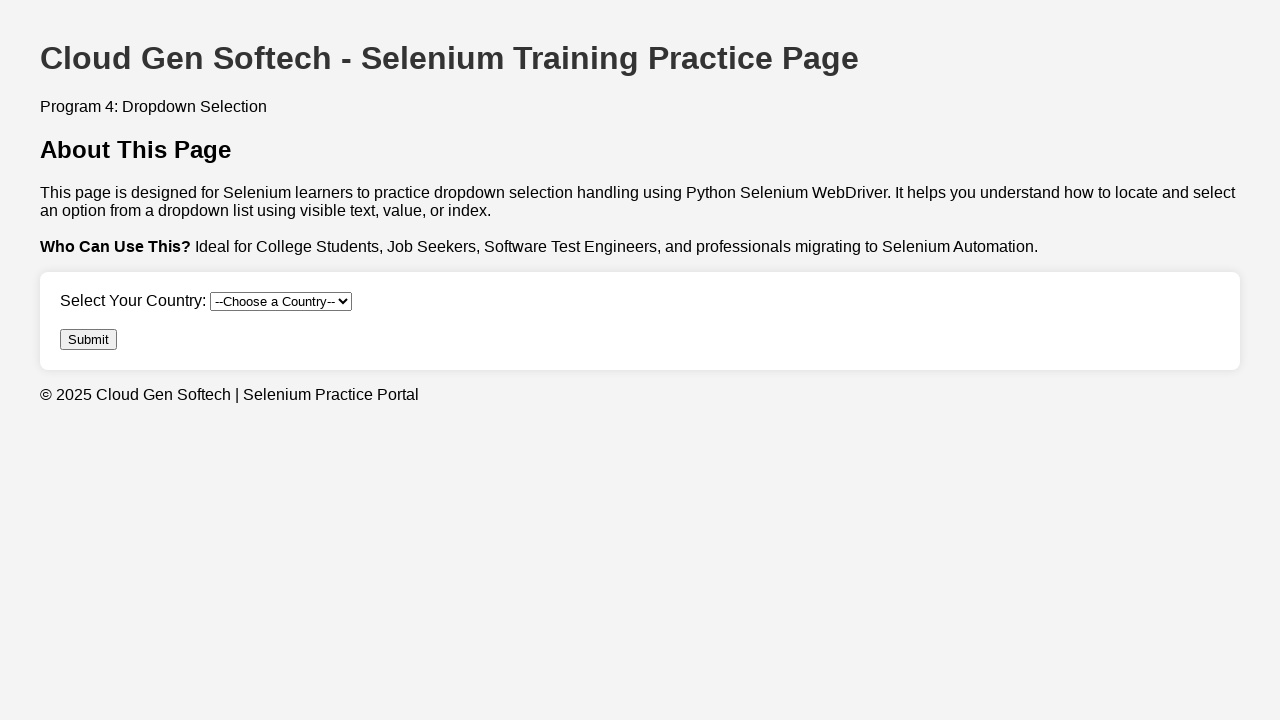

Selected dropdown option by visible text 'India' on select[name='country']
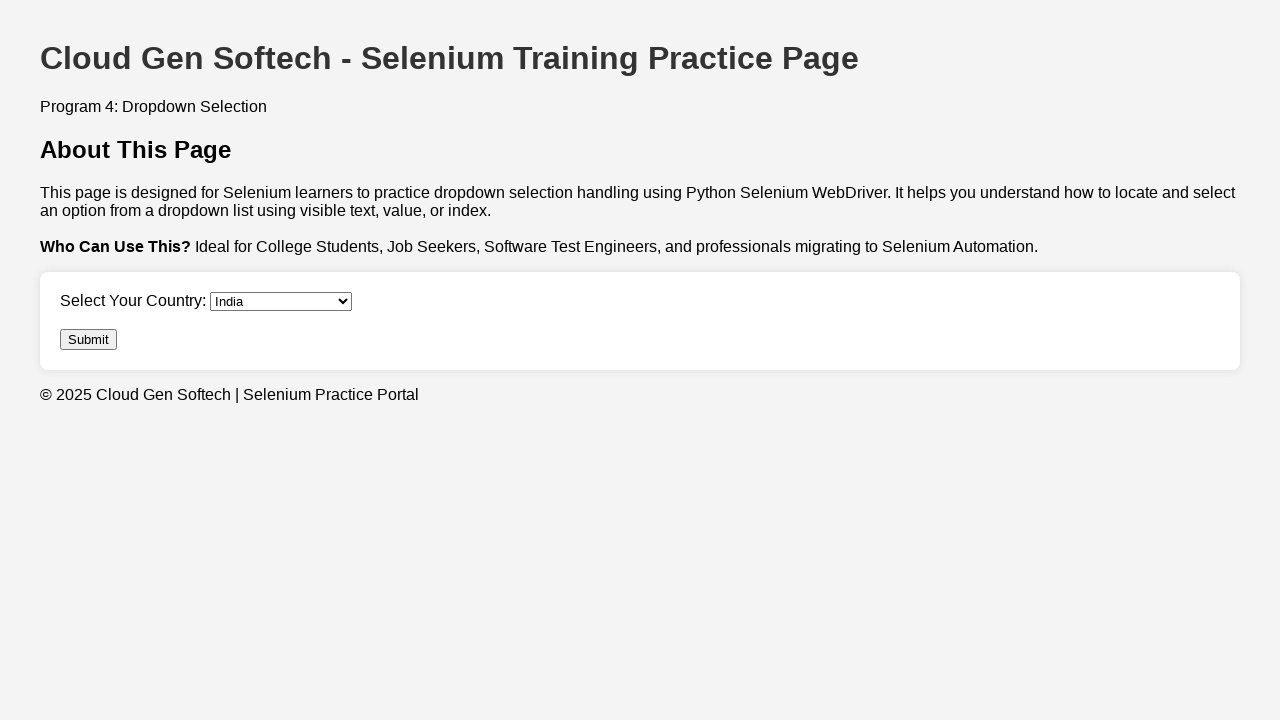

Selected dropdown option by index 2 on select[name='country']
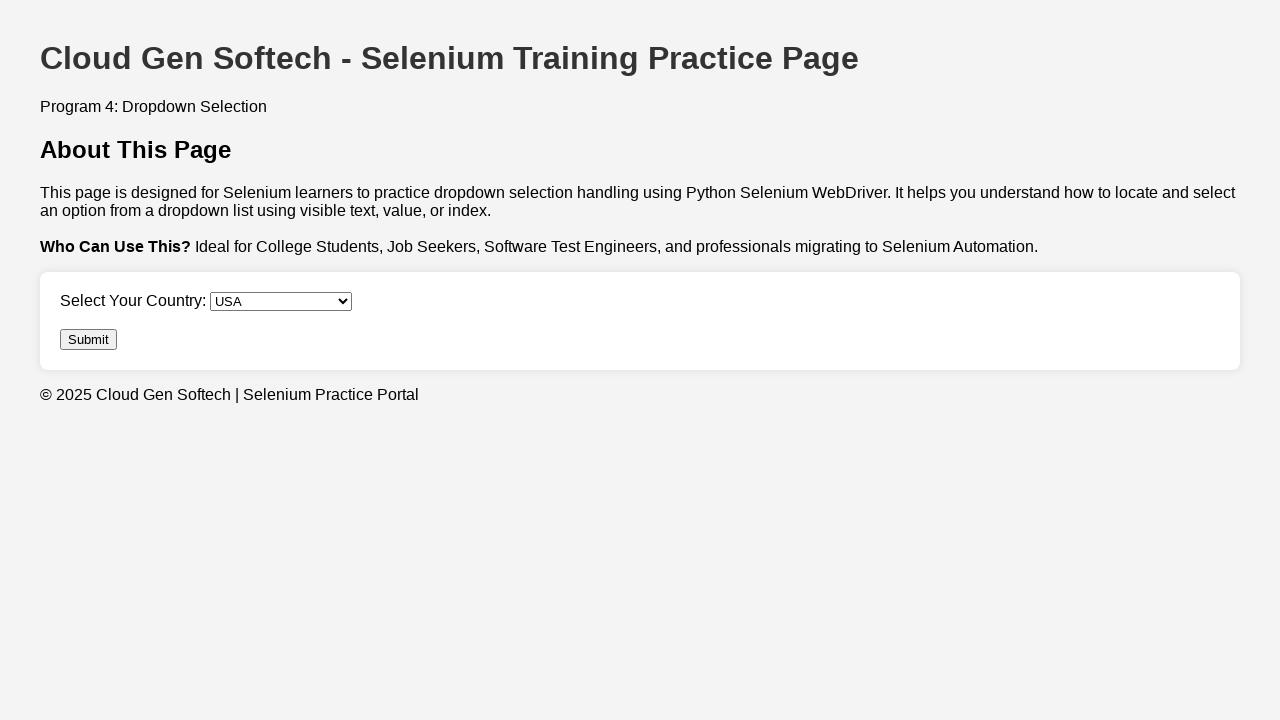

Selected dropdown option by value 'india' on select[name='country']
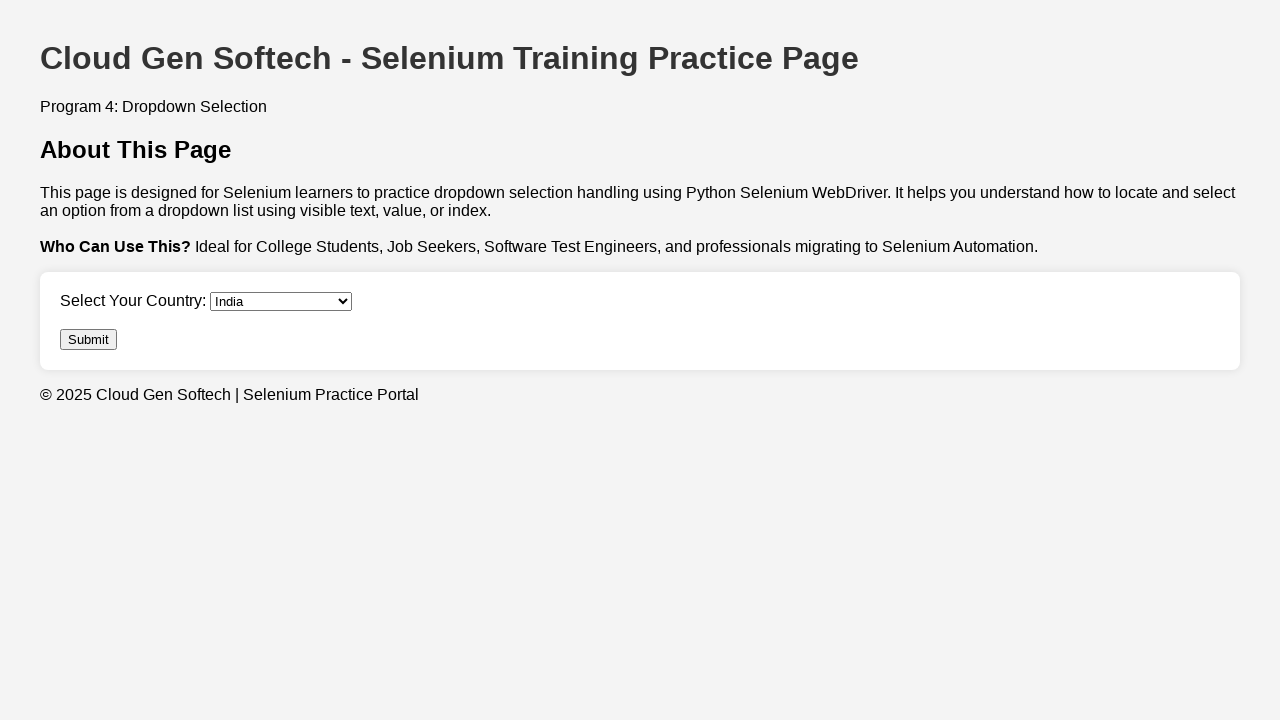

Clicked submit button to complete form submission at (88, 340) on button
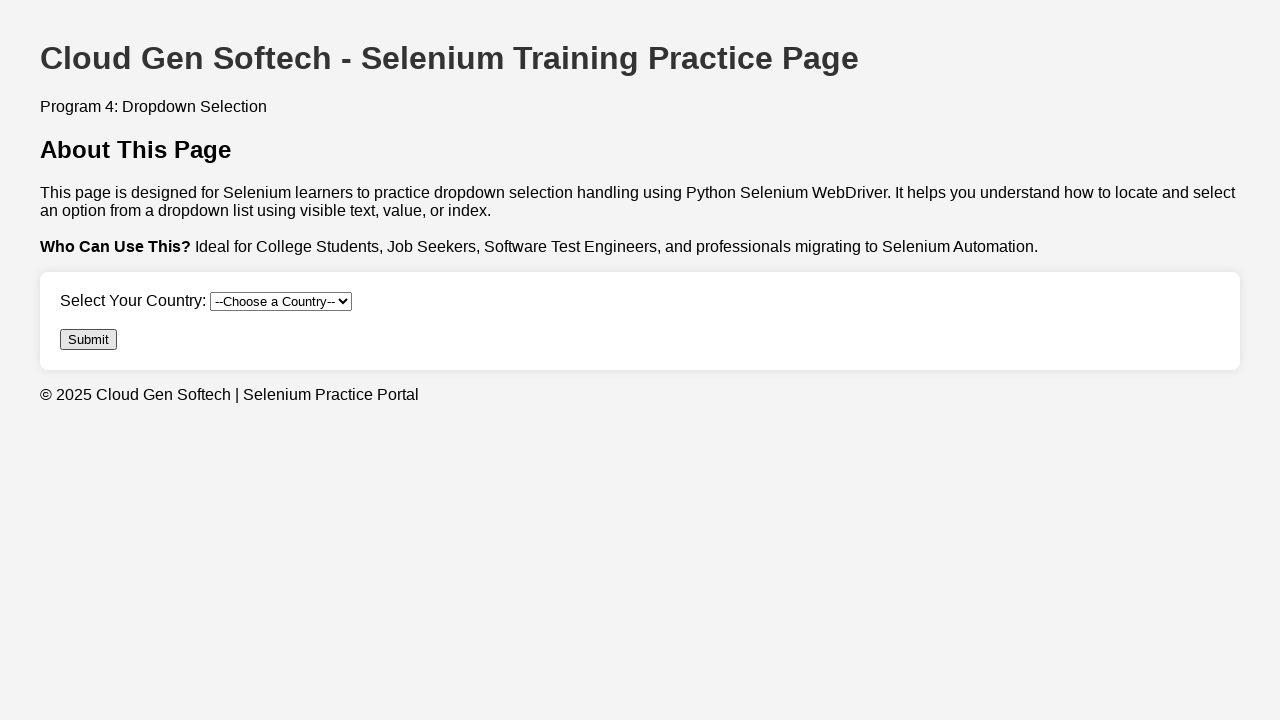

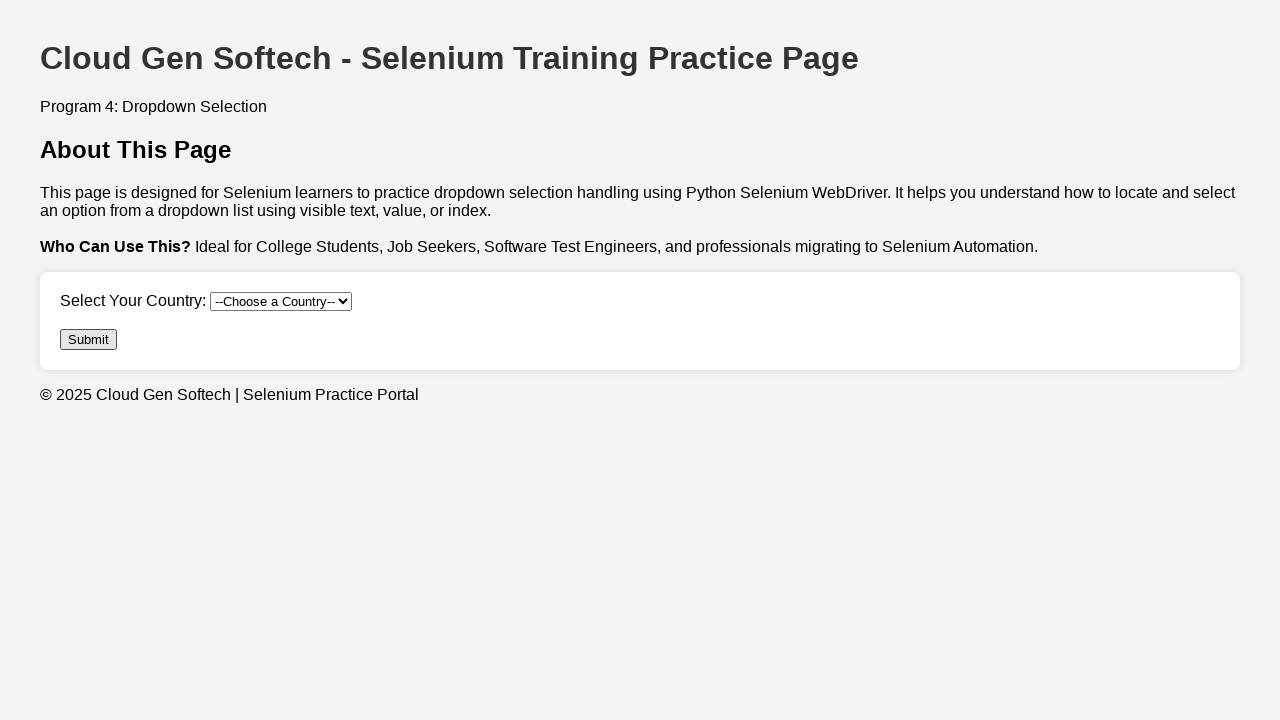